Opens the GeeksforGeeks website and maximizes the browser window

Starting URL: https://www.geeksforgeeks.org/

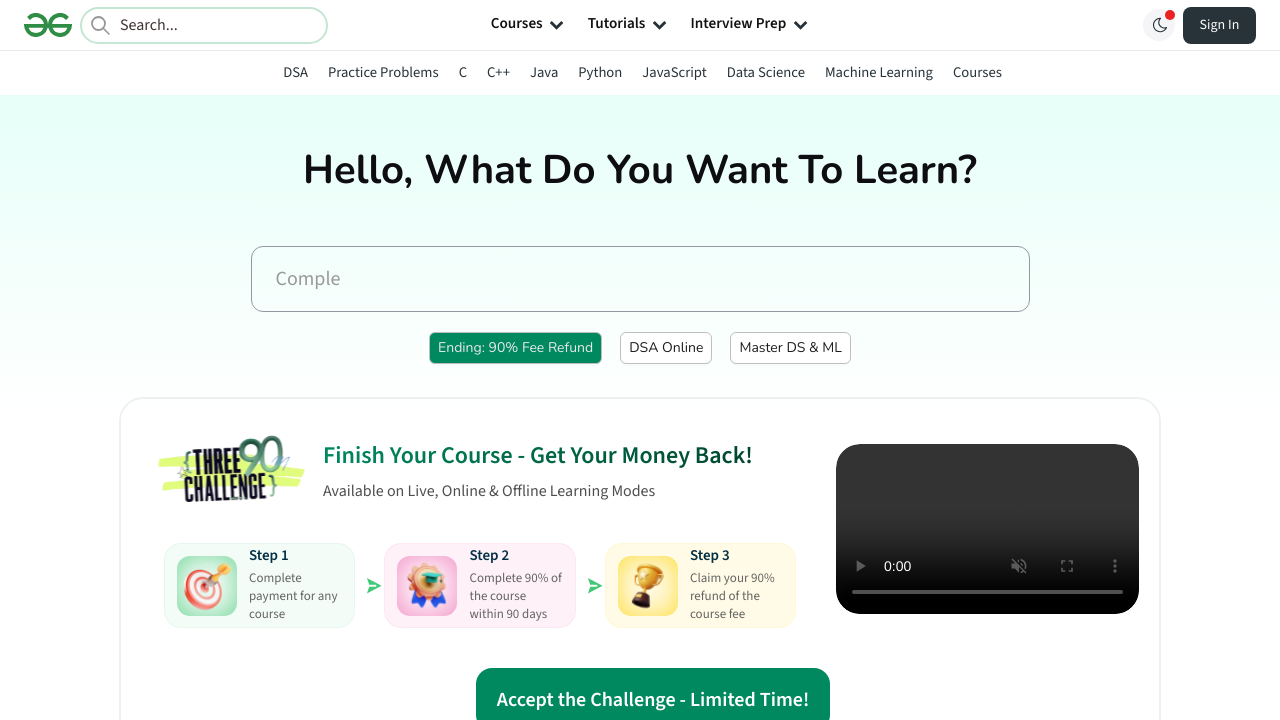

Navigated to GeeksforGeeks website
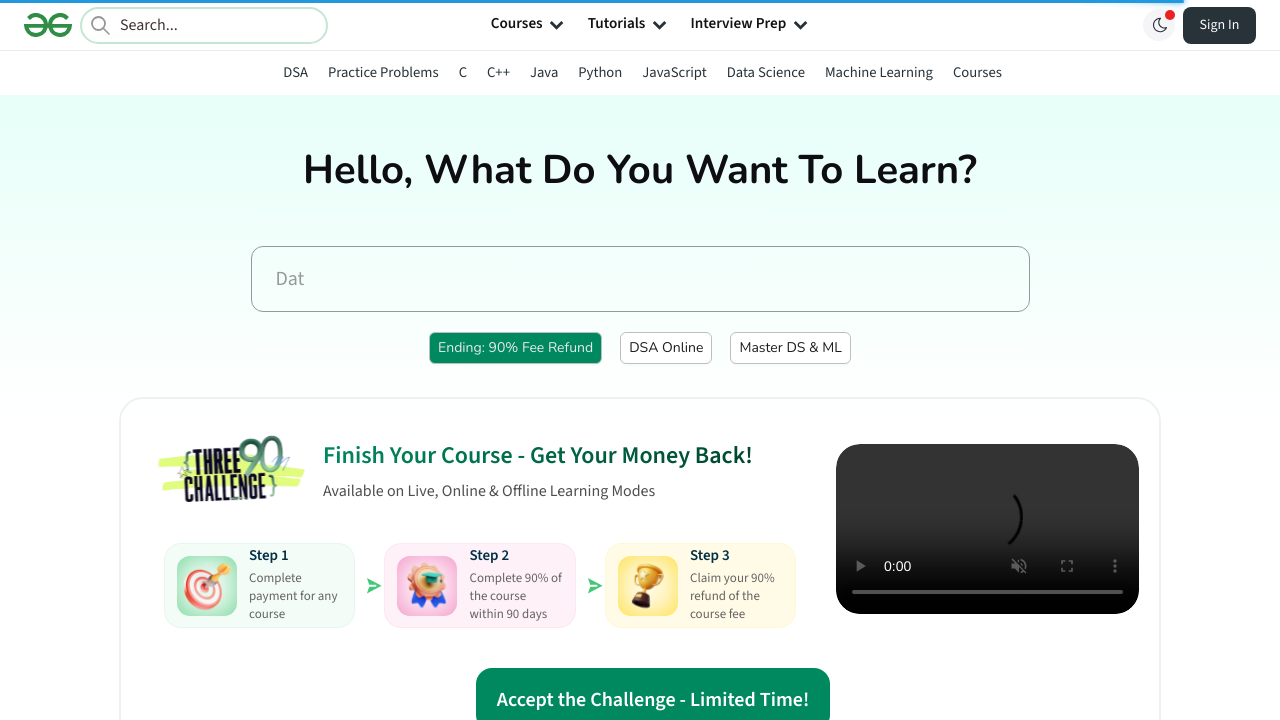

Maximized browser window to 1920x1080
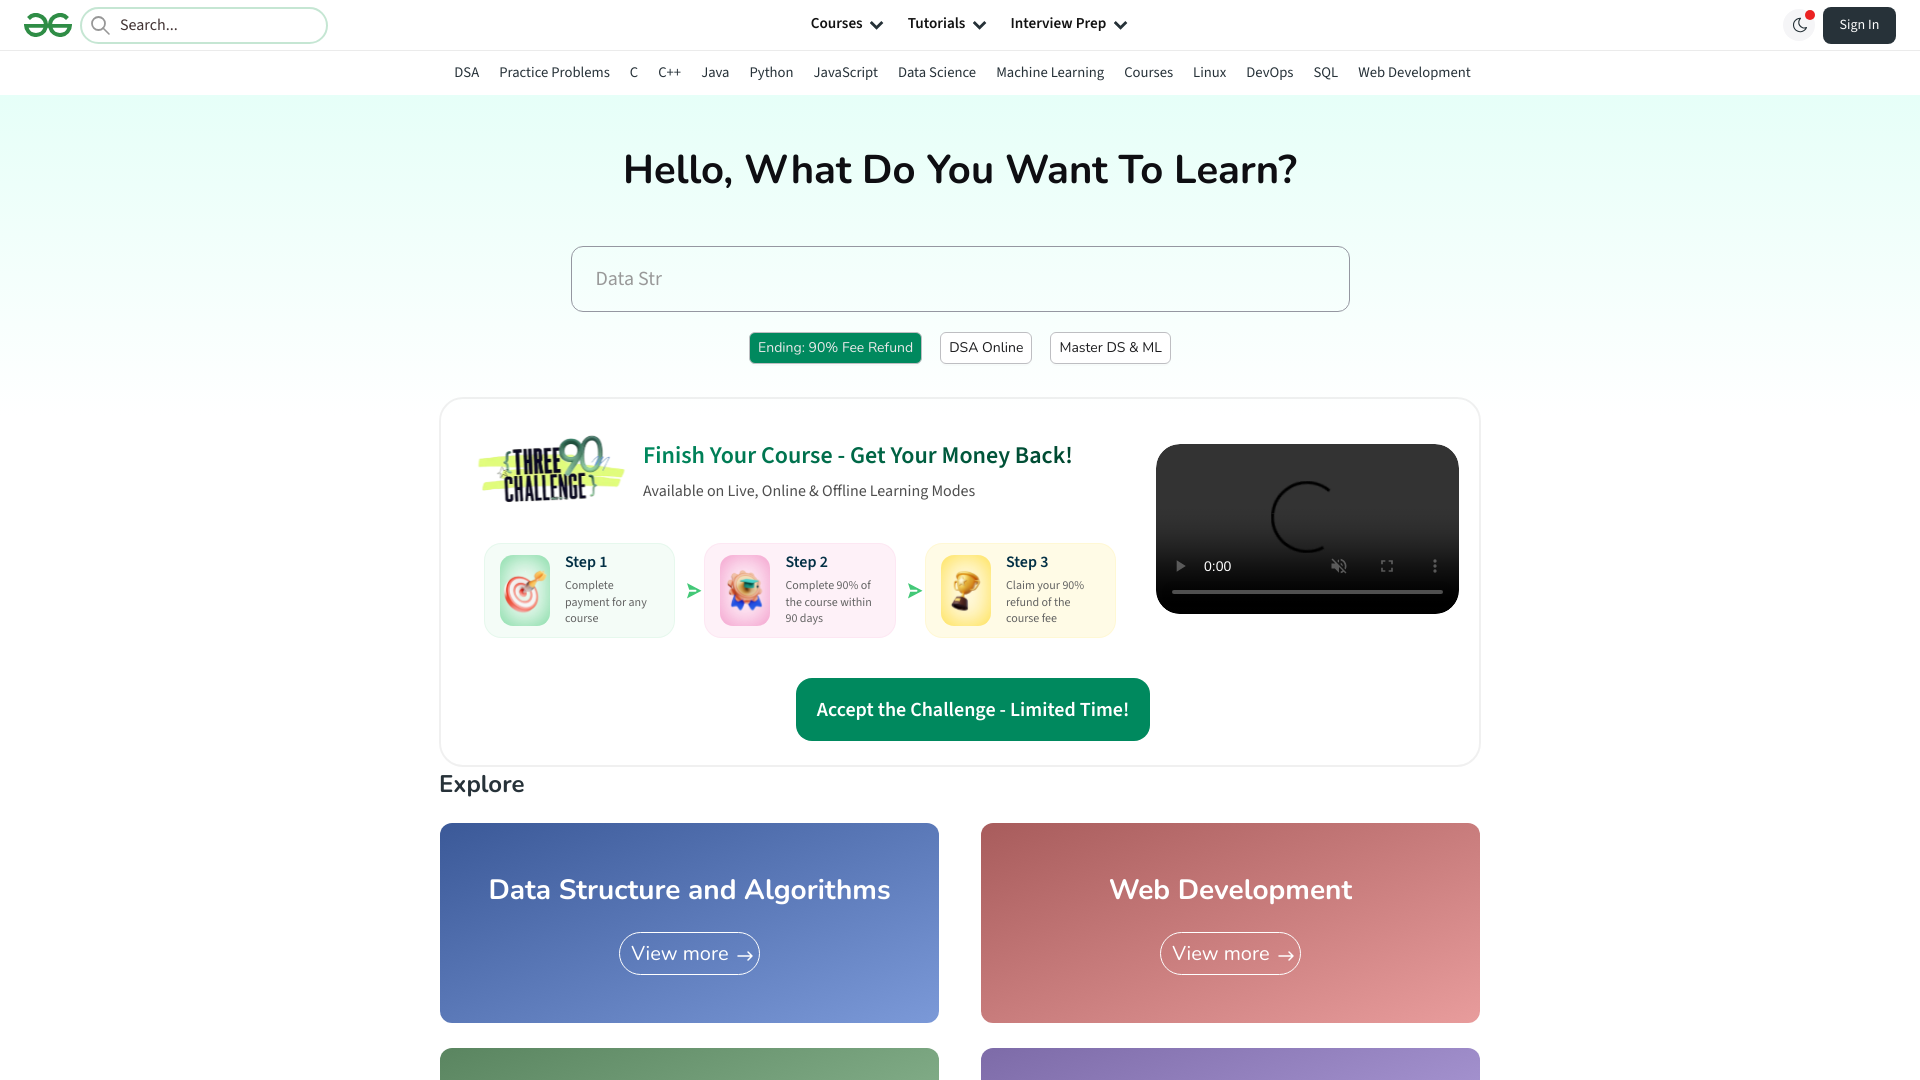

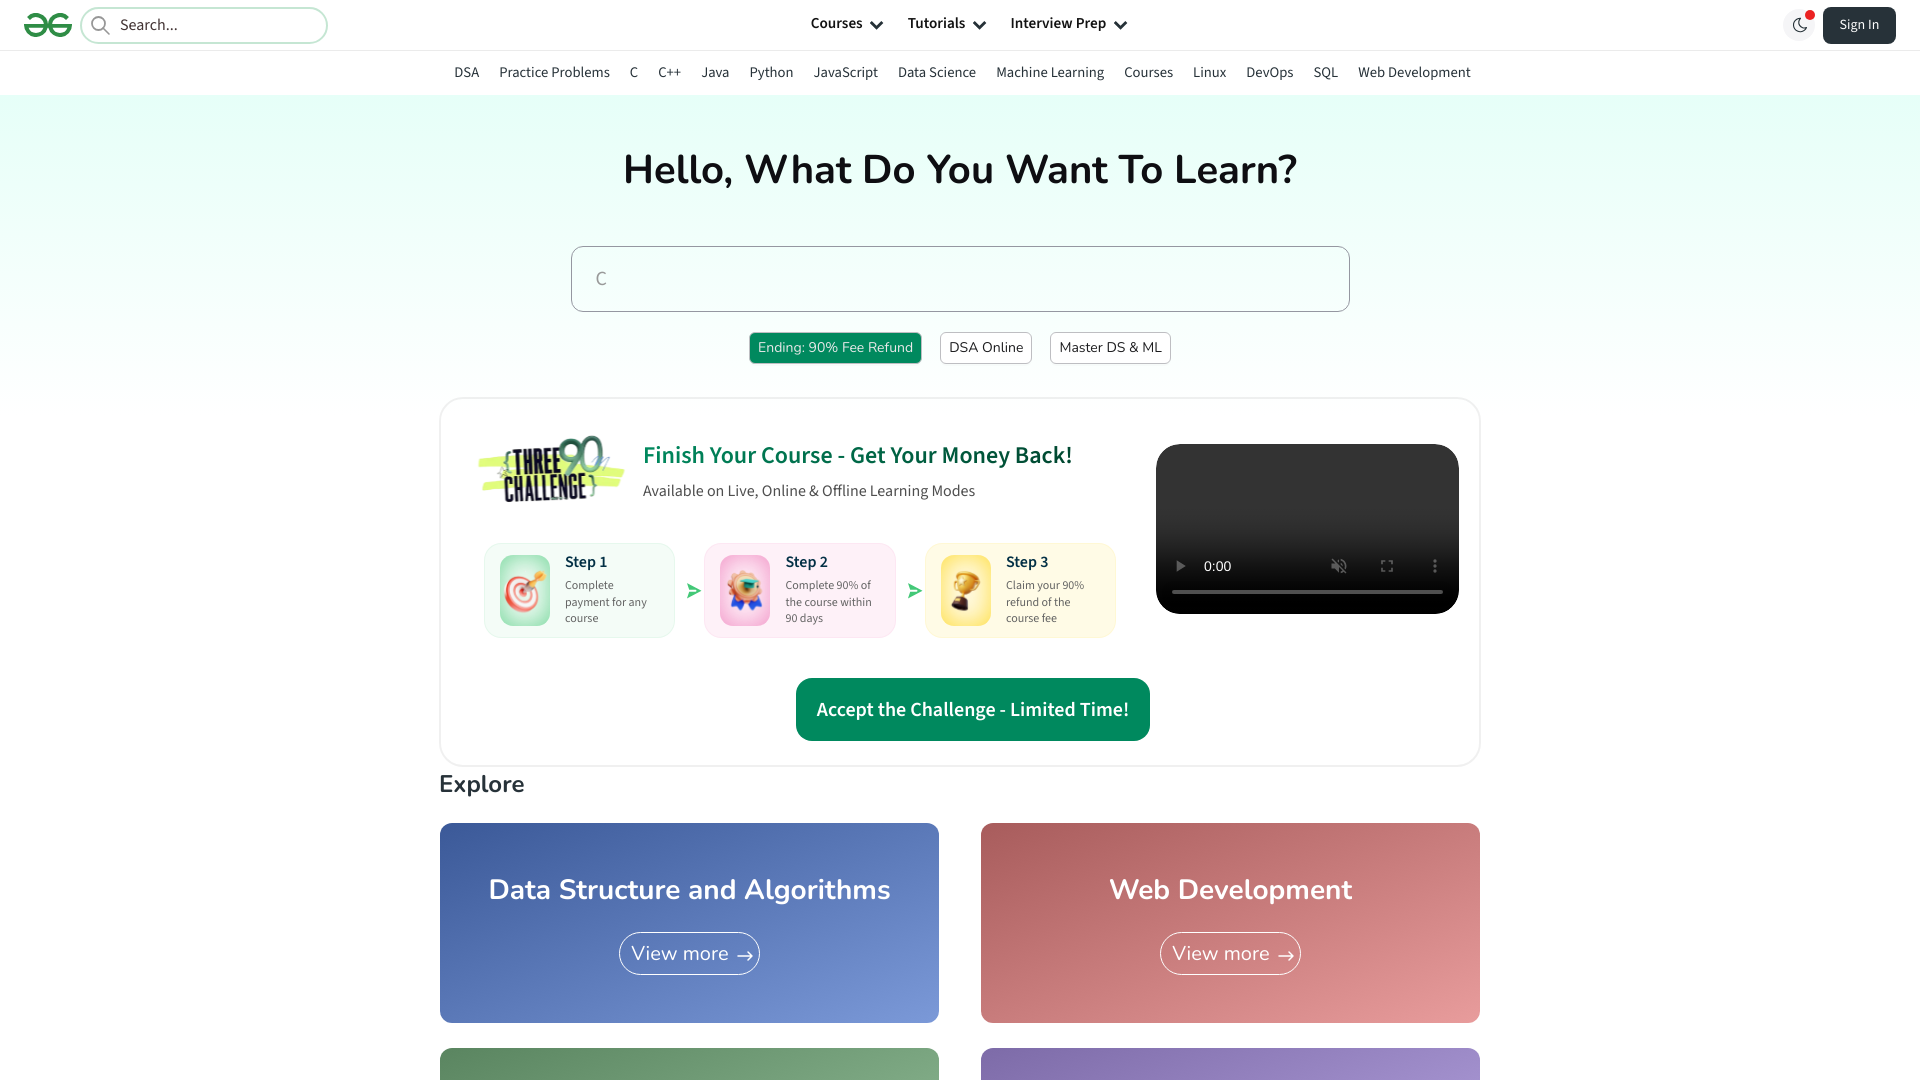